Navigates to a styles example page and verifies that the h1 heading contains the text "Lorem ipsum", also retrieves CSS properties of the heading element.

Starting URL: https://kristinek.github.io/site/examples/styles

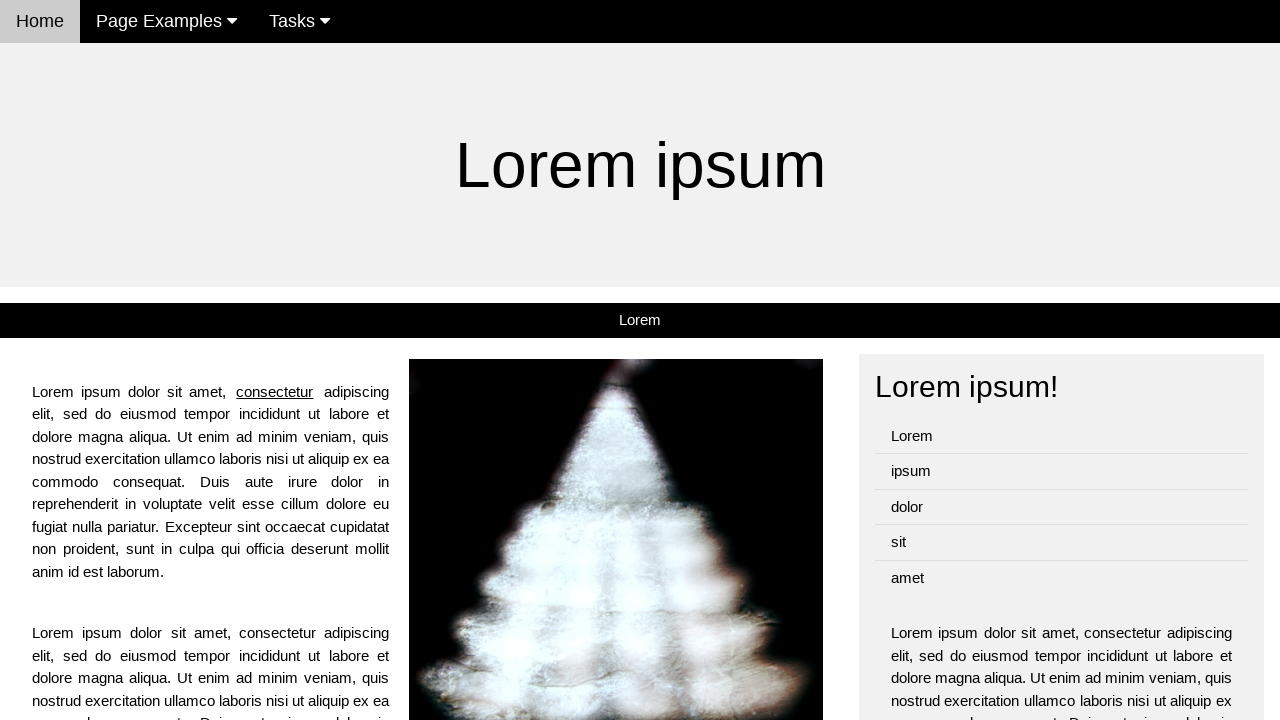

Navigated to styles example page
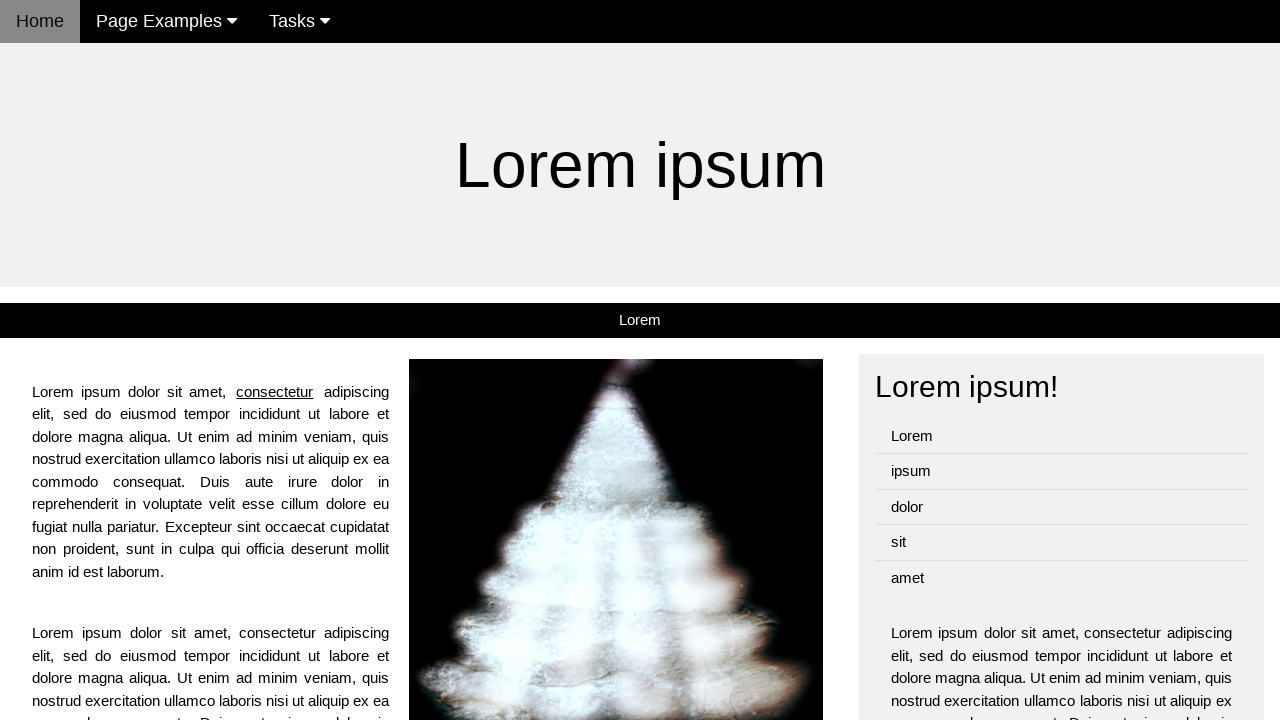

h1 element loaded and is present
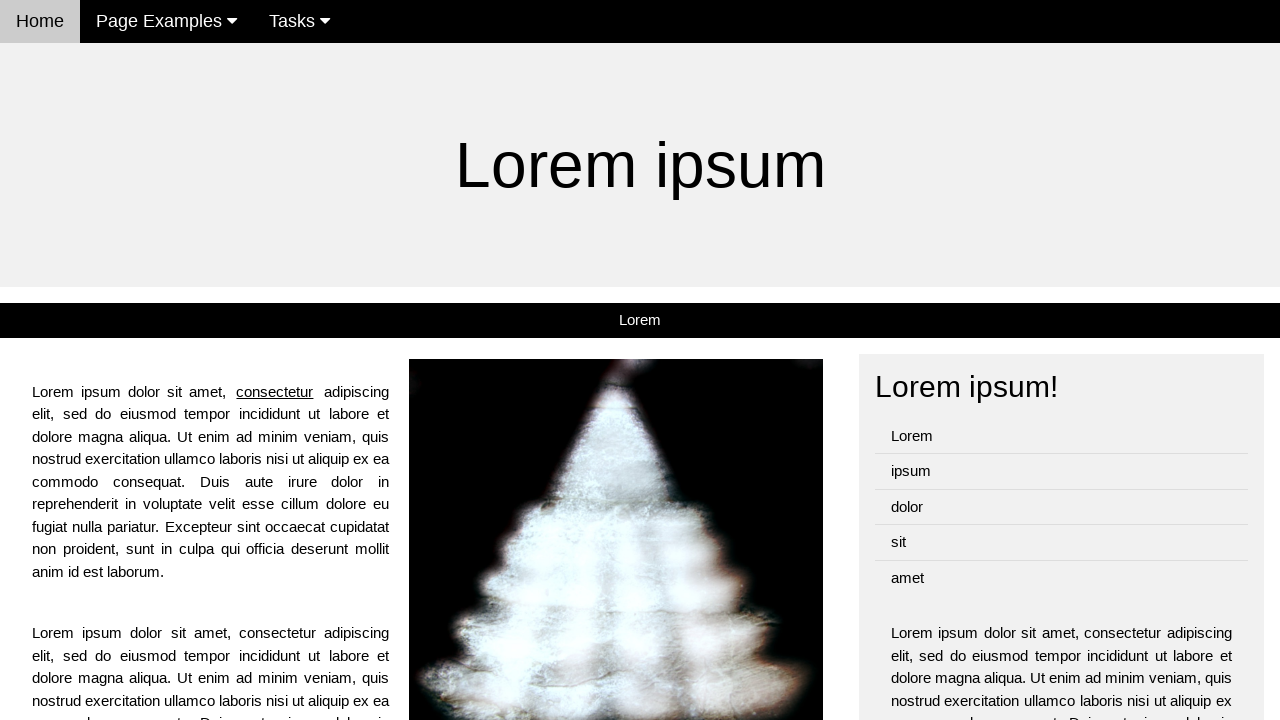

Verified h1 heading contains text 'Lorem ipsum'
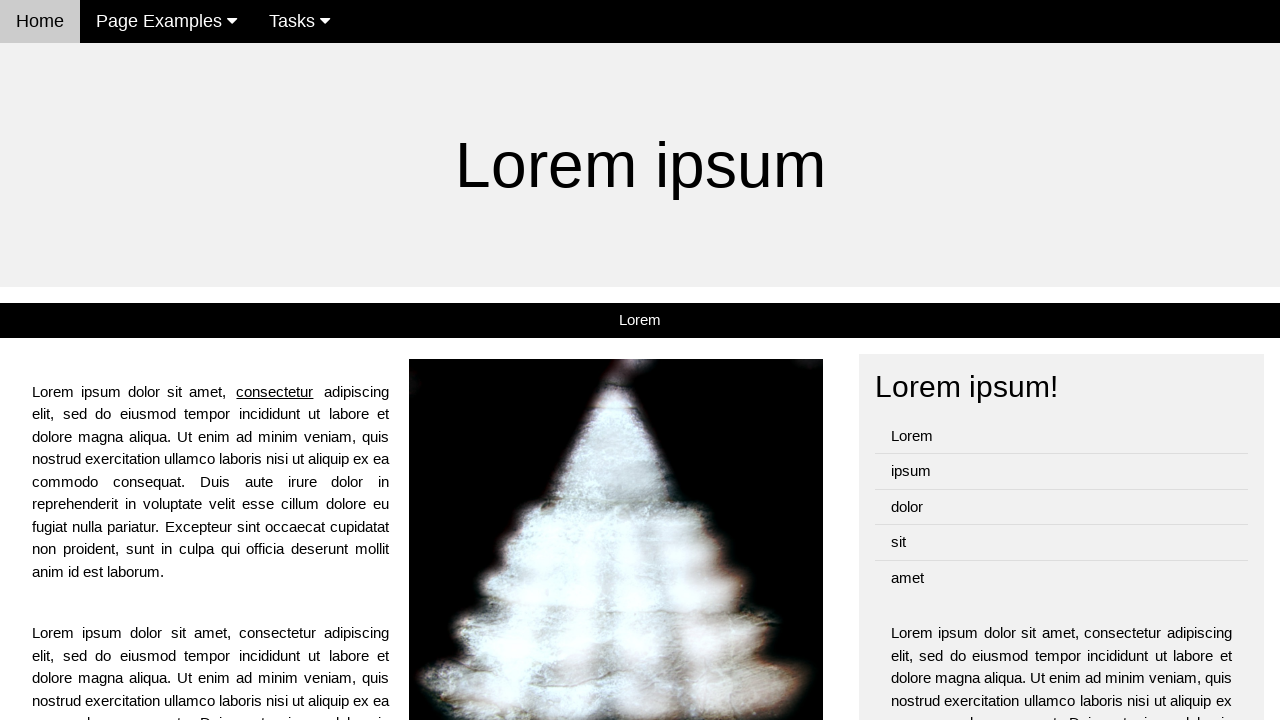

Retrieved h1 color CSS property
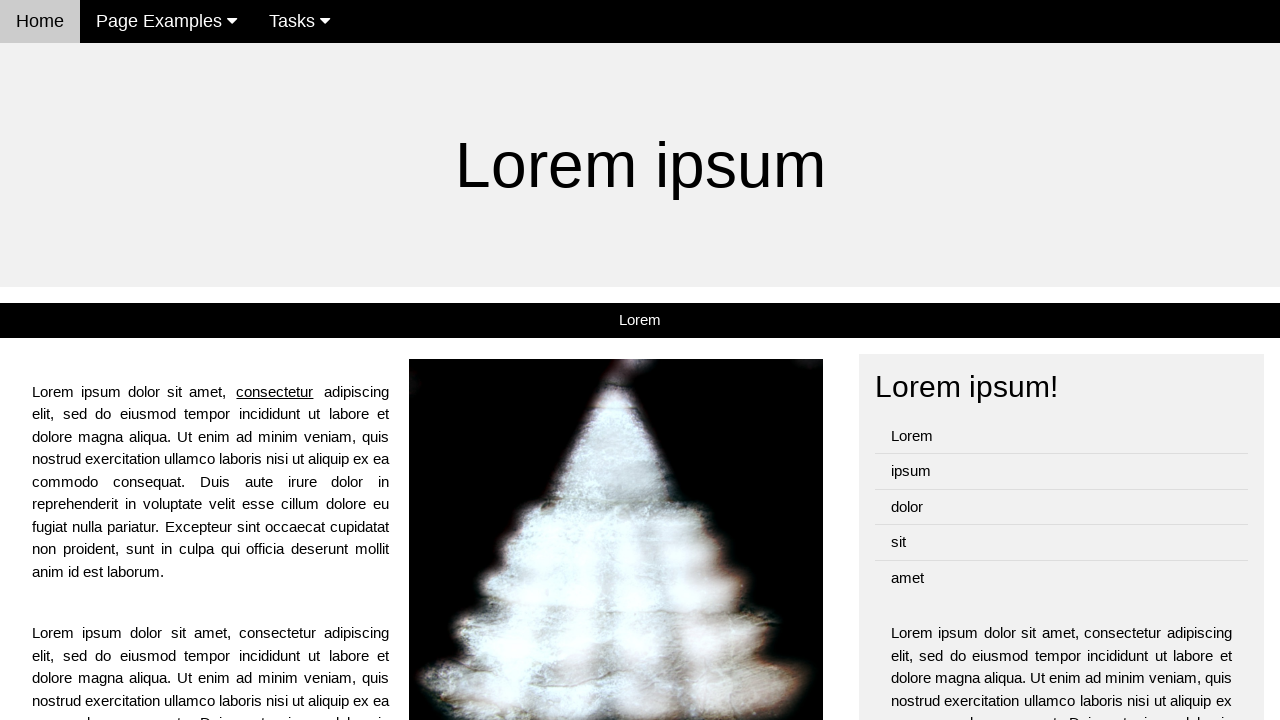

Retrieved h1 backgroundColor CSS property
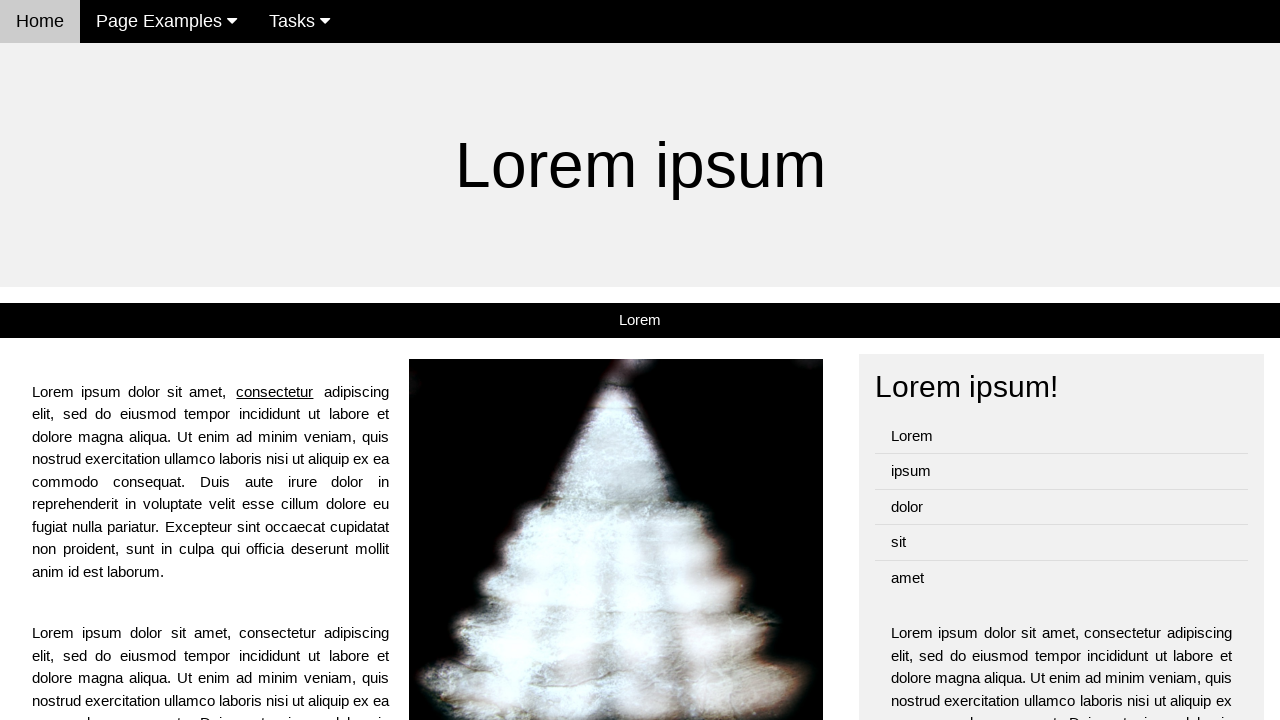

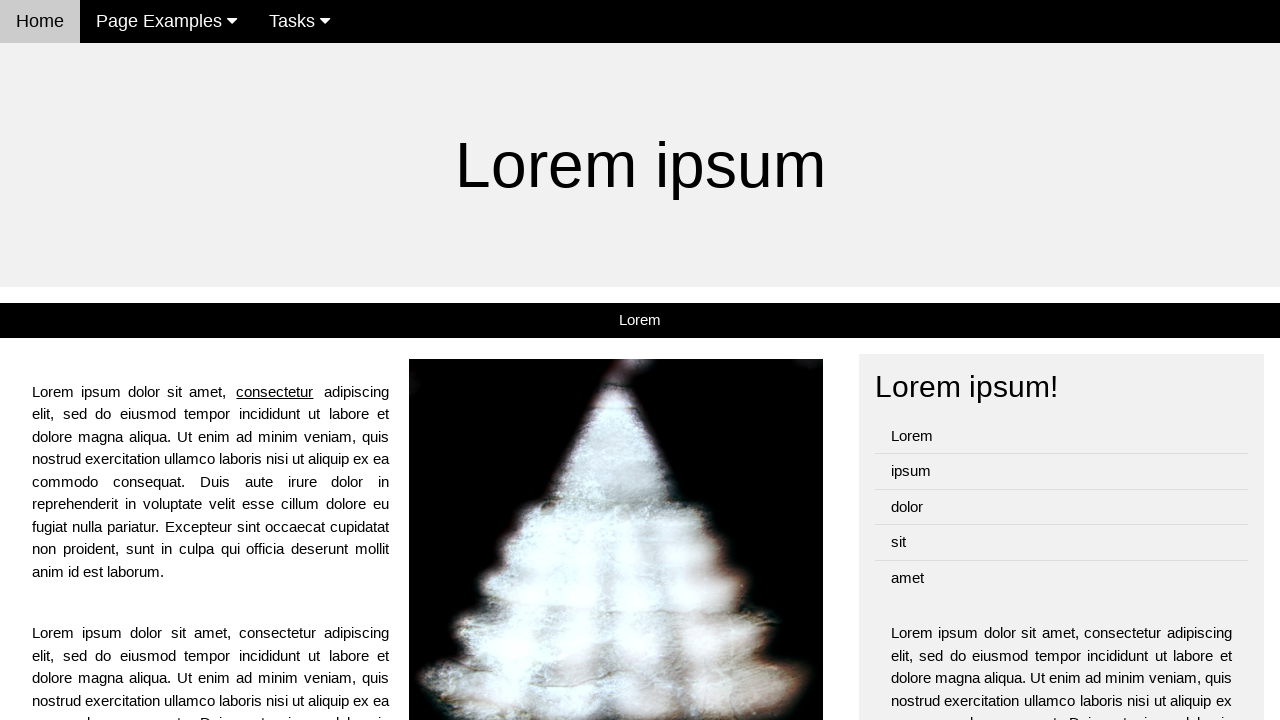